Navigates to a Selenium practice page and verifies the page loads by checking the title and URL are accessible

Starting URL: https://www.rahulshettyacademy.com/locatorspractice/

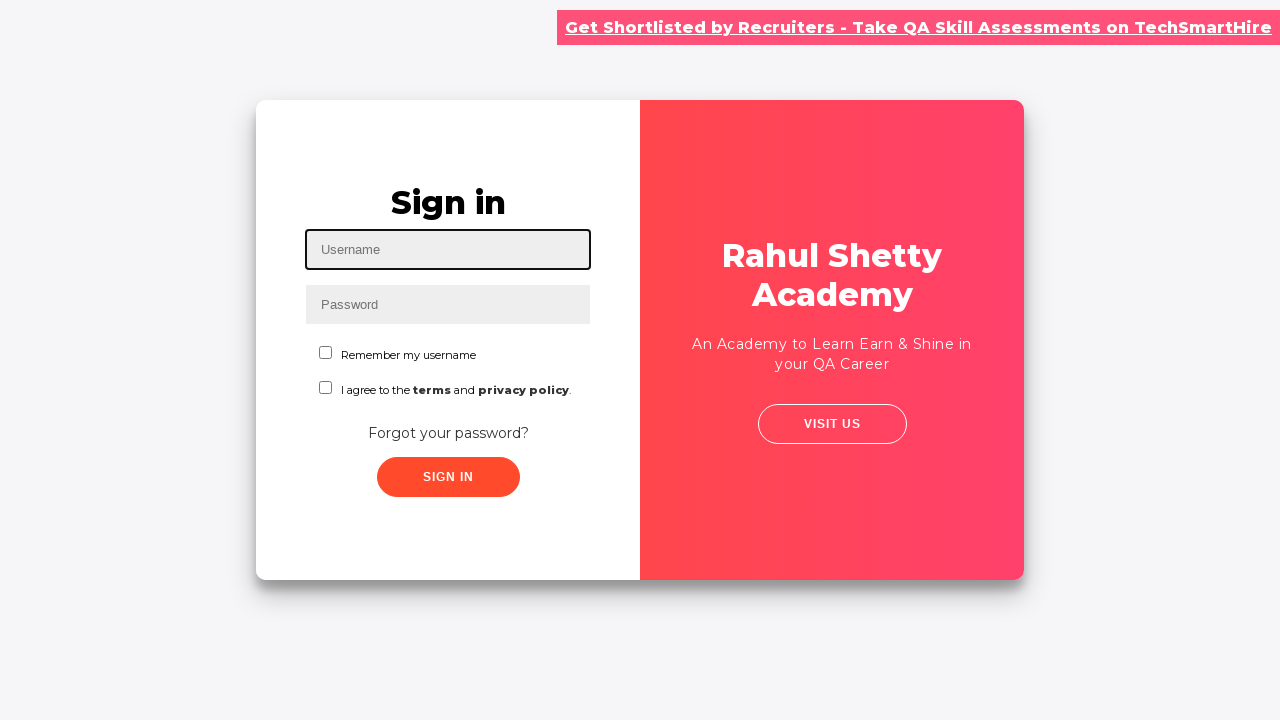

Waited for page to reach domcontentloaded state
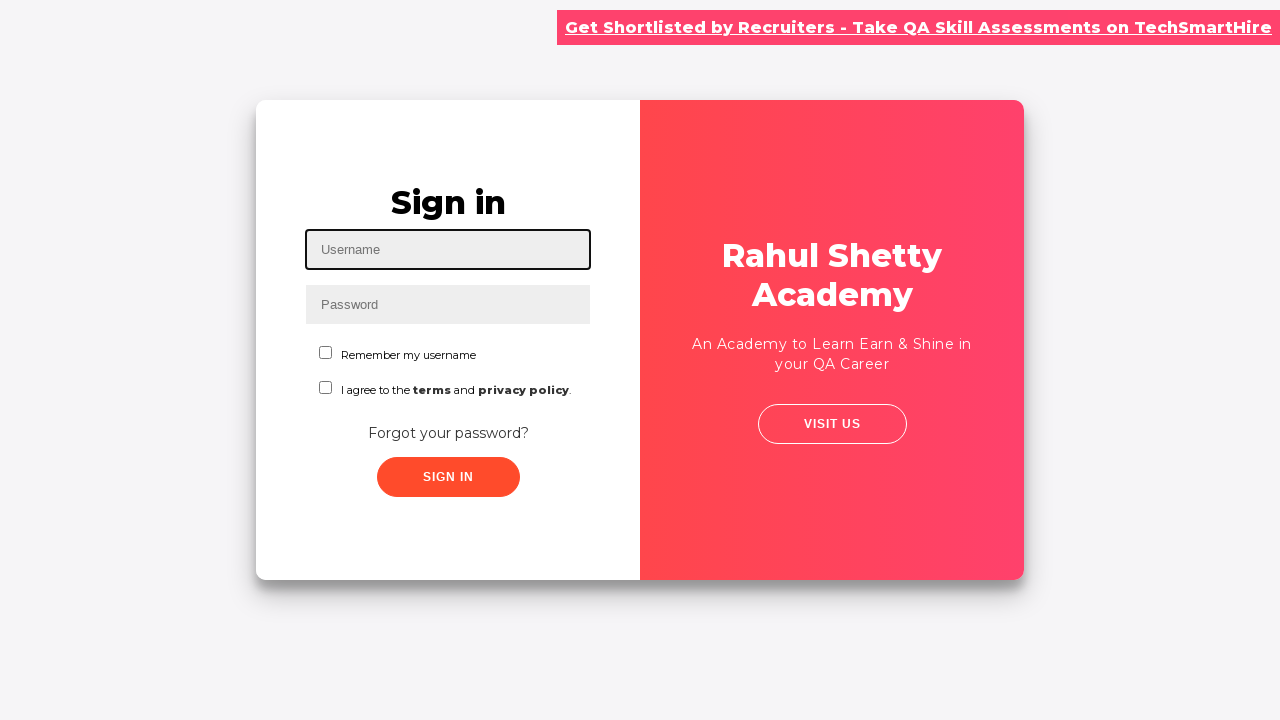

Retrieved page title: Rahul Shetty Academy - Login page
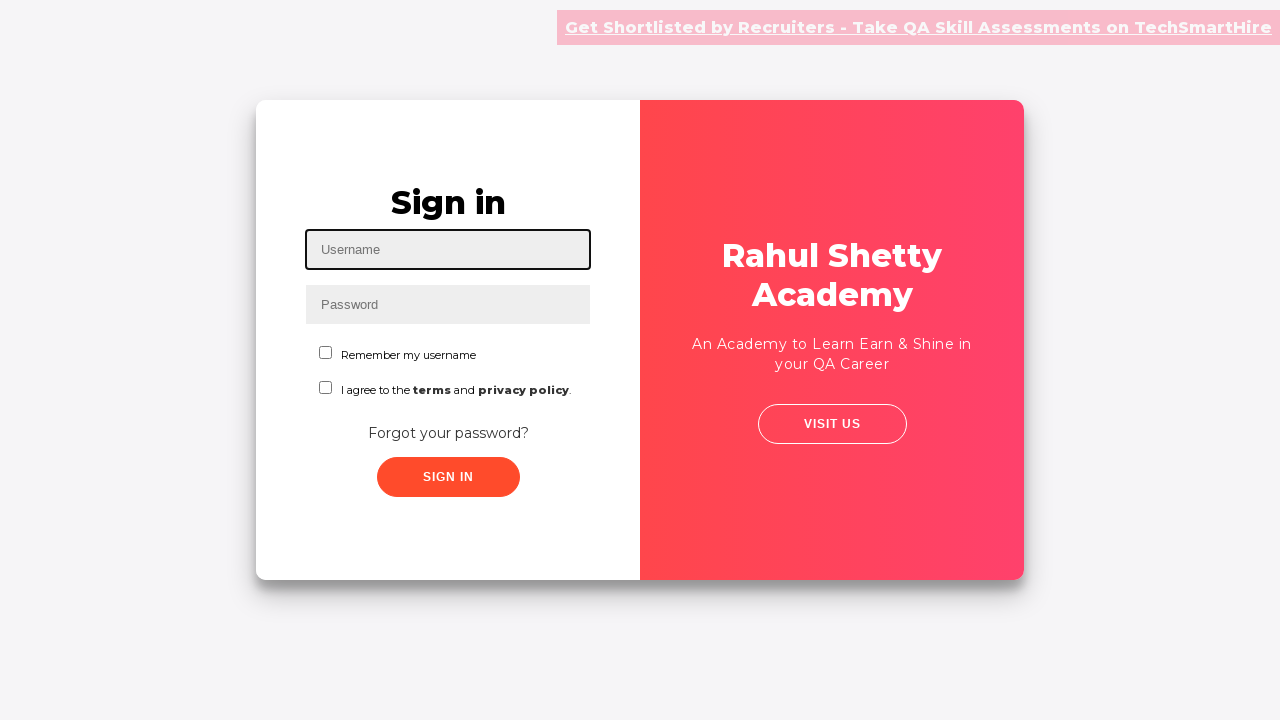

Retrieved current URL: https://rahulshettyacademy.com/locatorspractice/
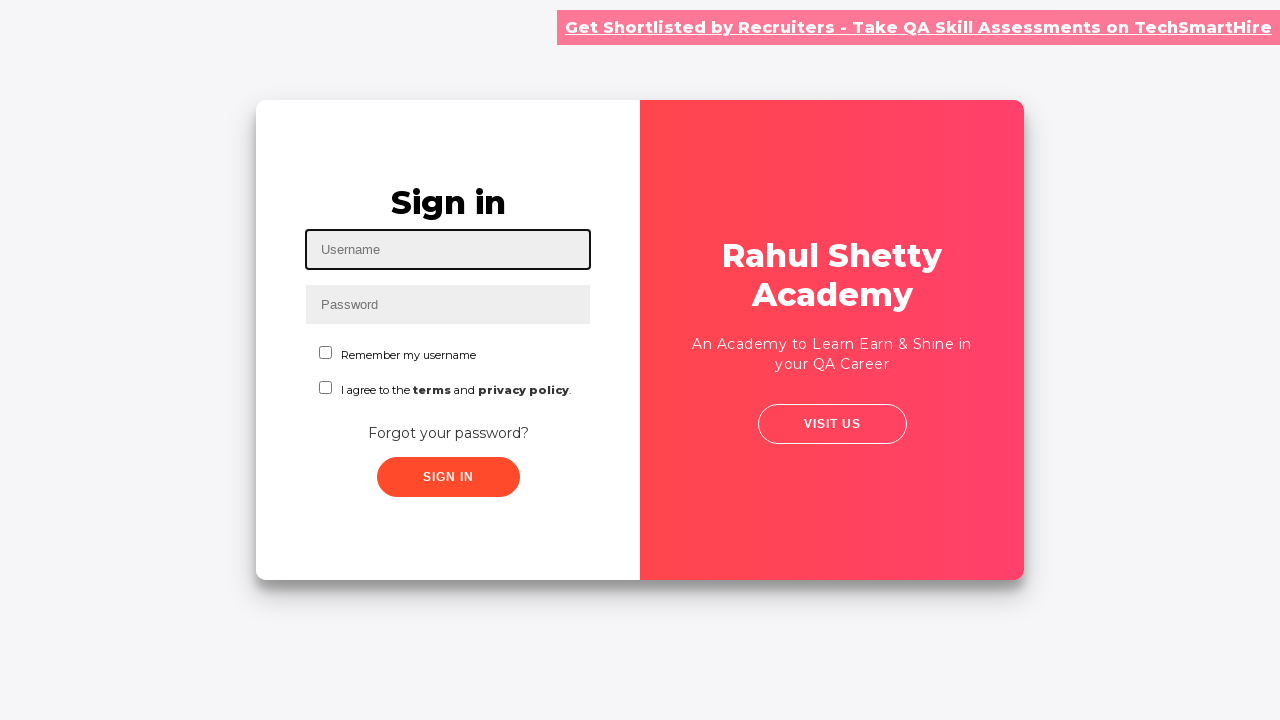

Verified 'locatorspractice' is present in URL
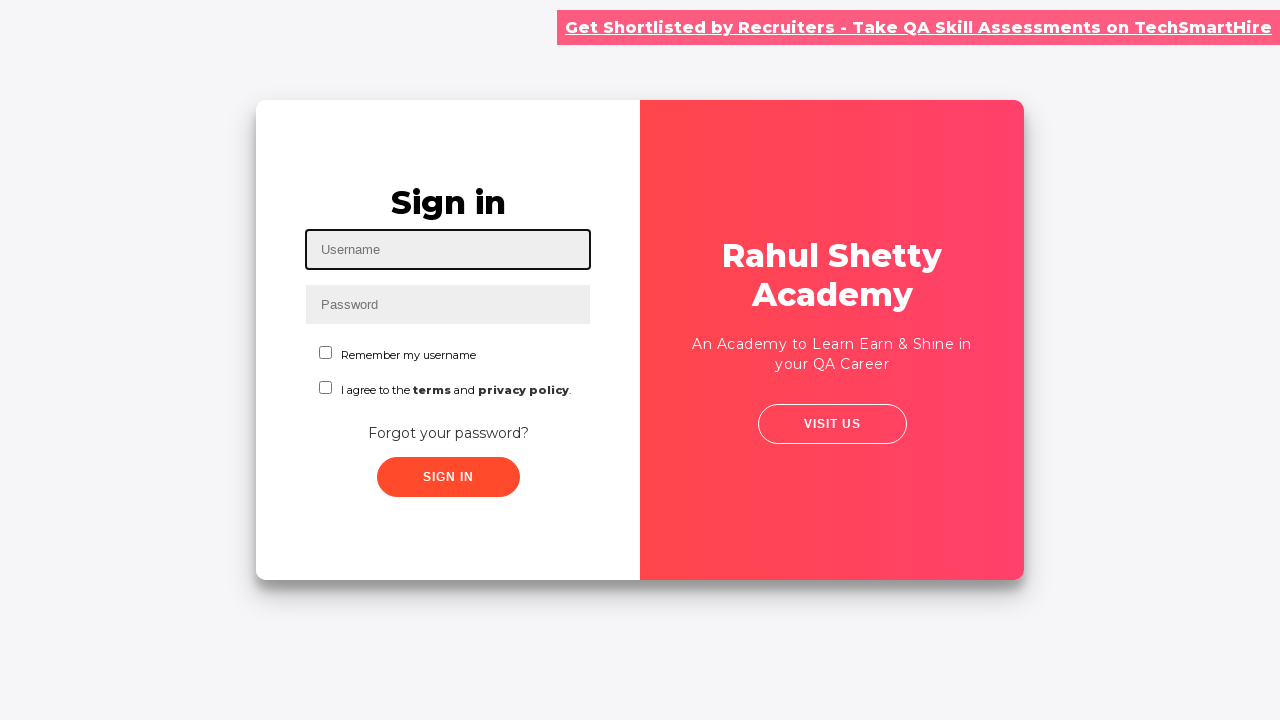

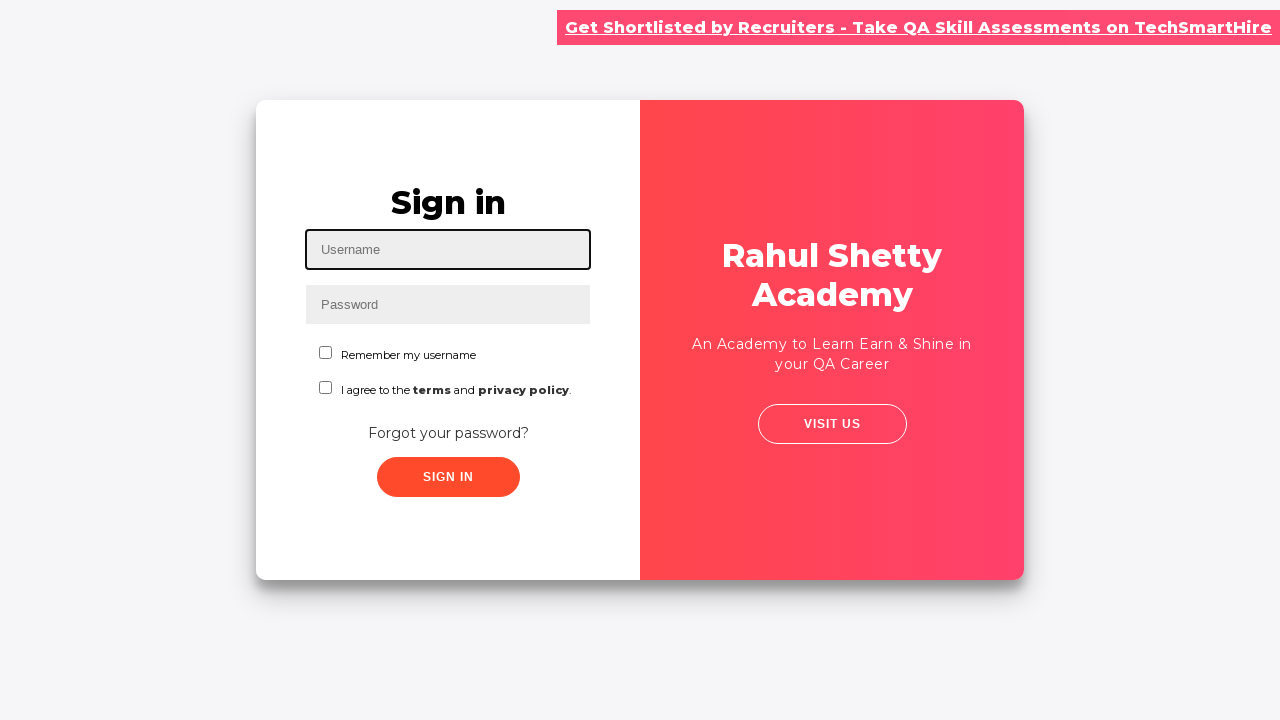